Navigates to a training support website and clicks on a link (likely "About Us") to navigate to another page, verifying page titles along the way.

Starting URL: https://www.training-support.net

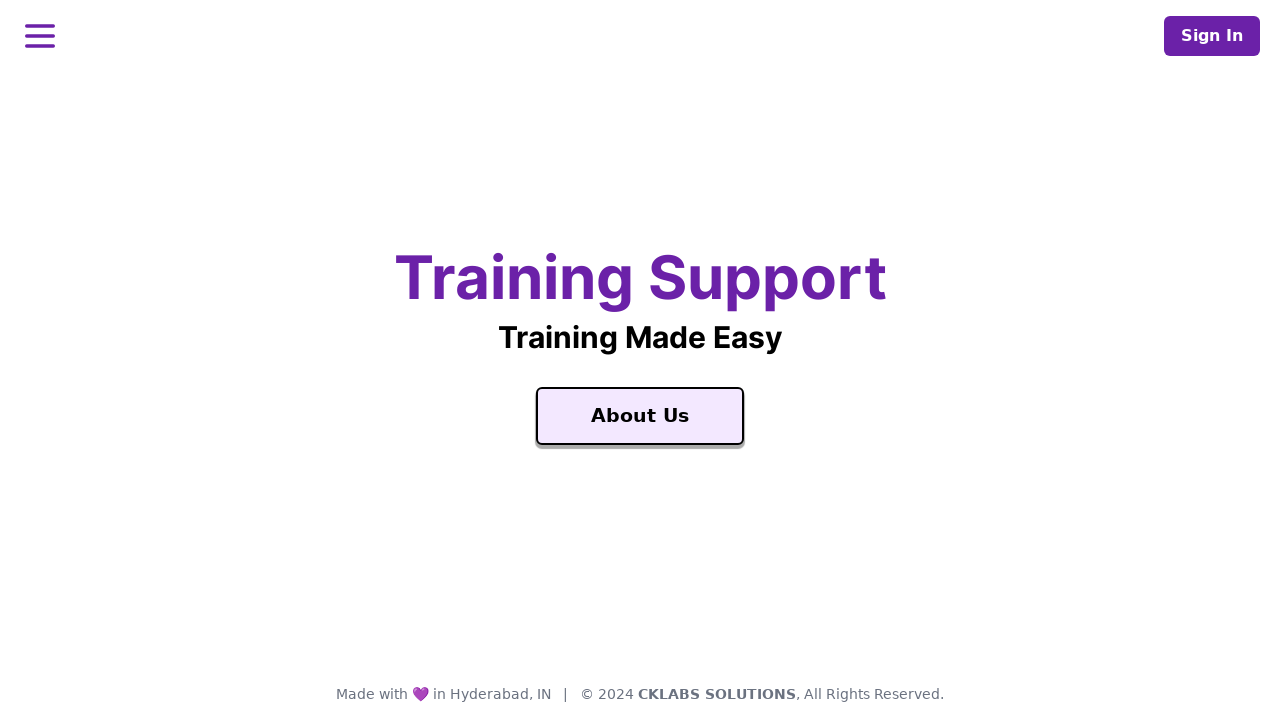

Waited for page to load (domcontentloaded)
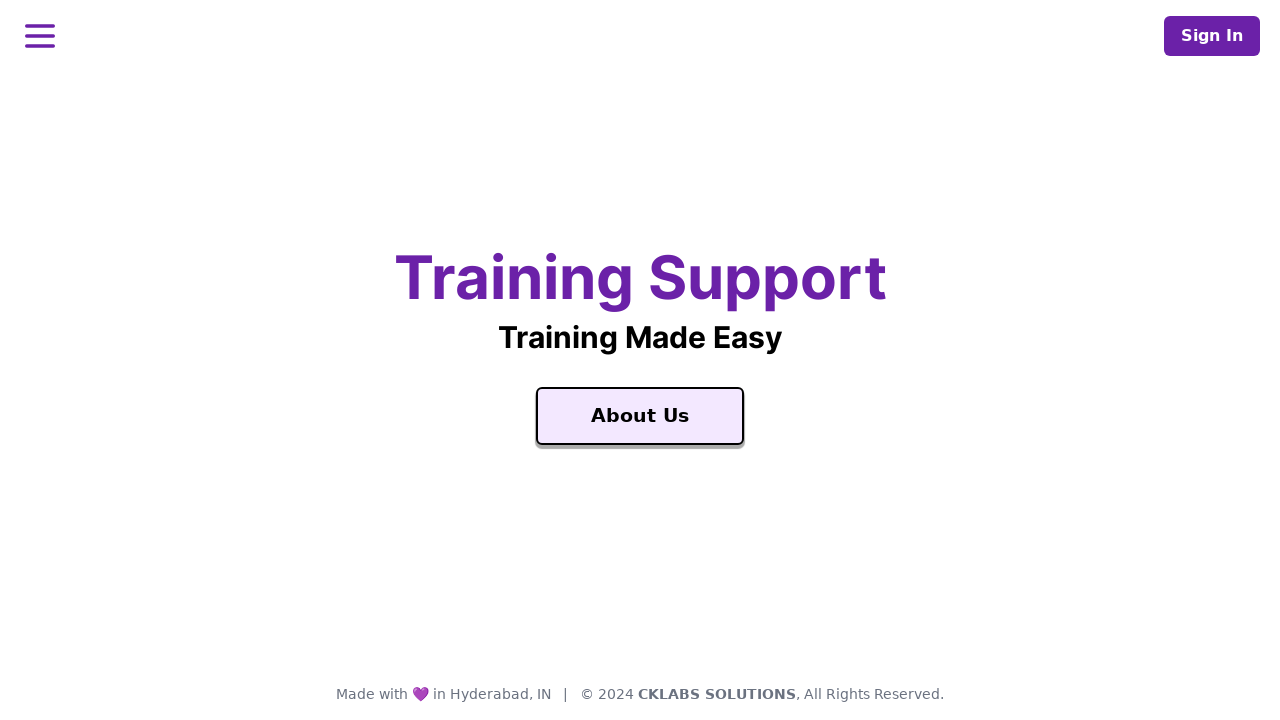

Clicked on 'About Us' link at (640, 416) on a:has-text('About Us')
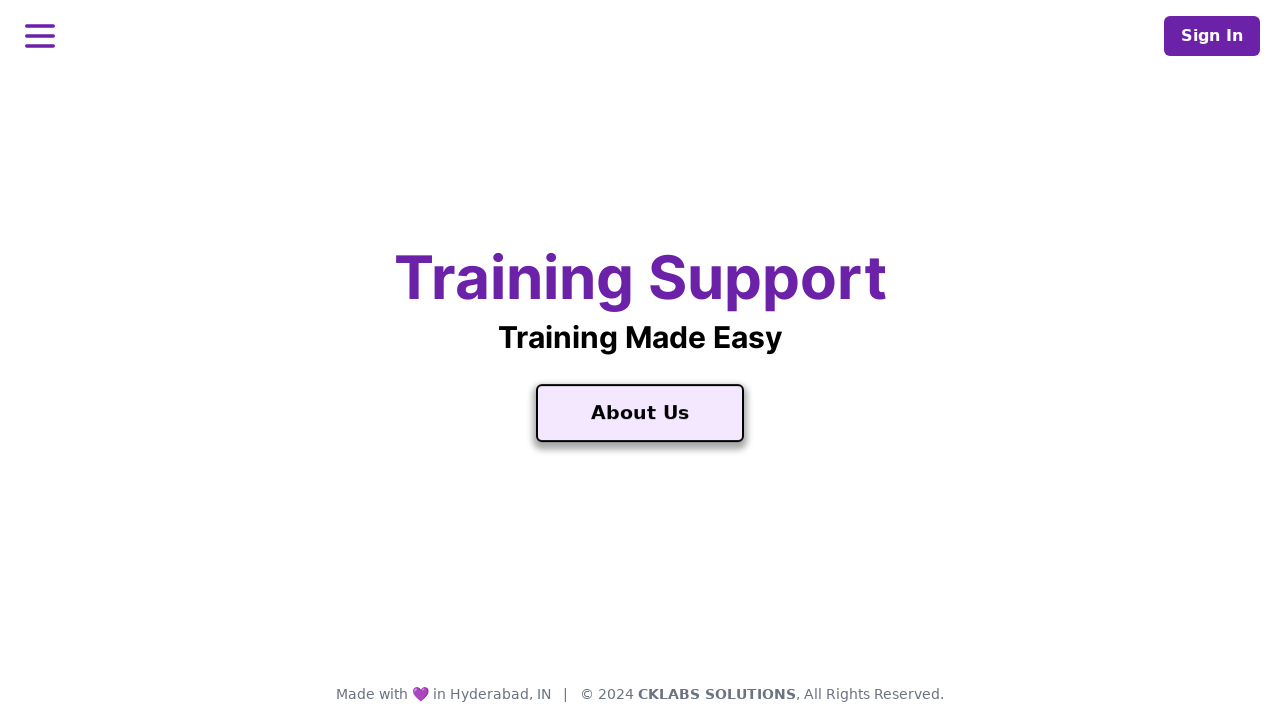

Waited for navigation to complete (domcontentloaded)
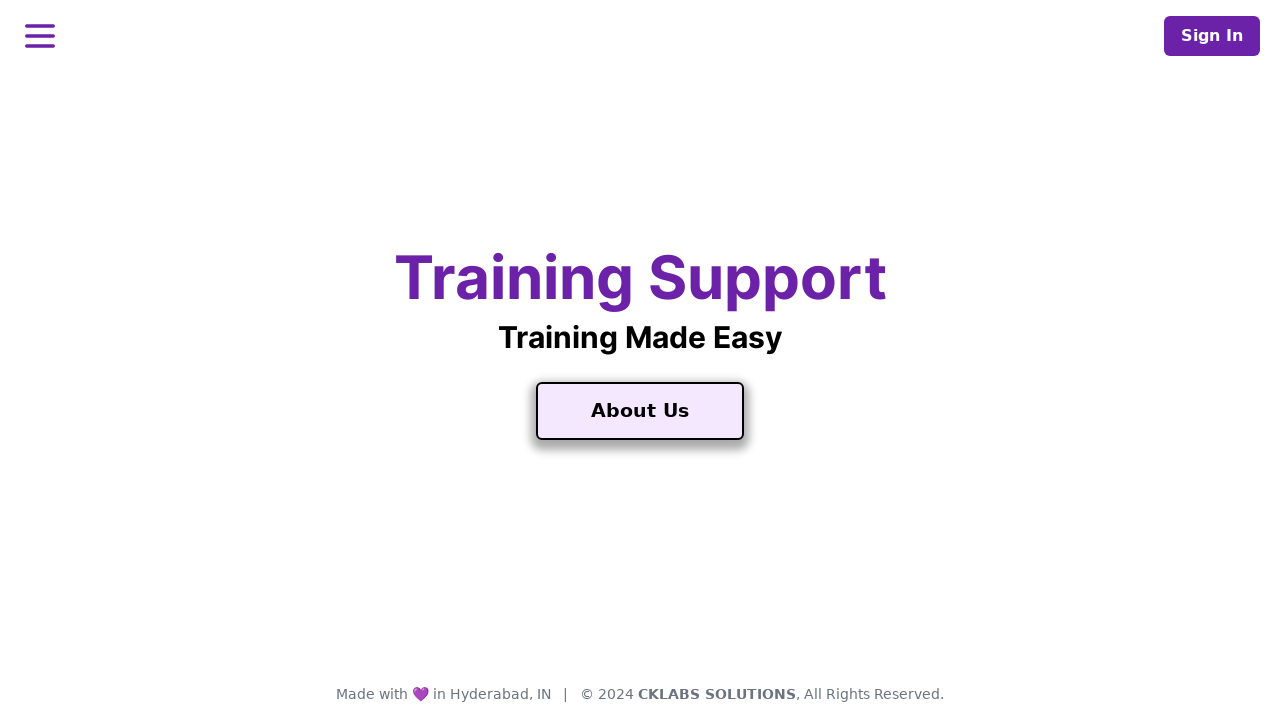

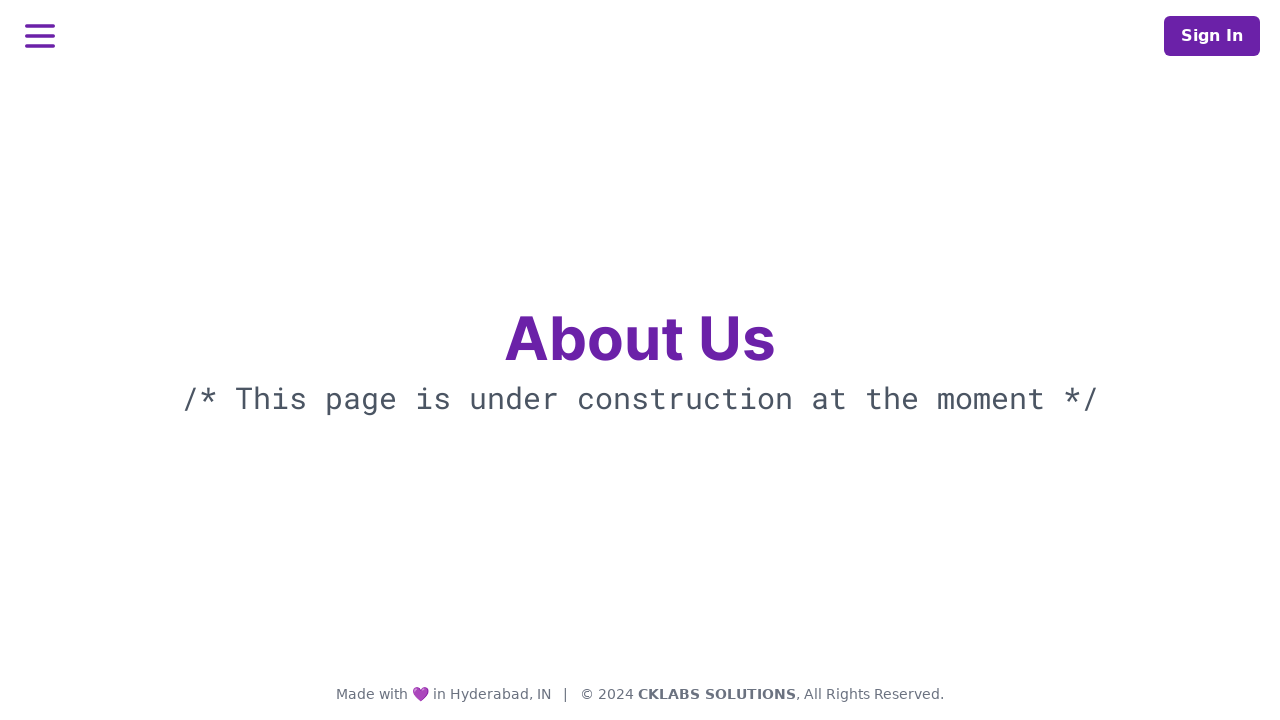